Opens a Sina Finance stock page and maximizes the browser window to verify the page loads correctly.

Starting URL: http://finance.sina.com.cn/realstock/company/sh000001/nc.shtml

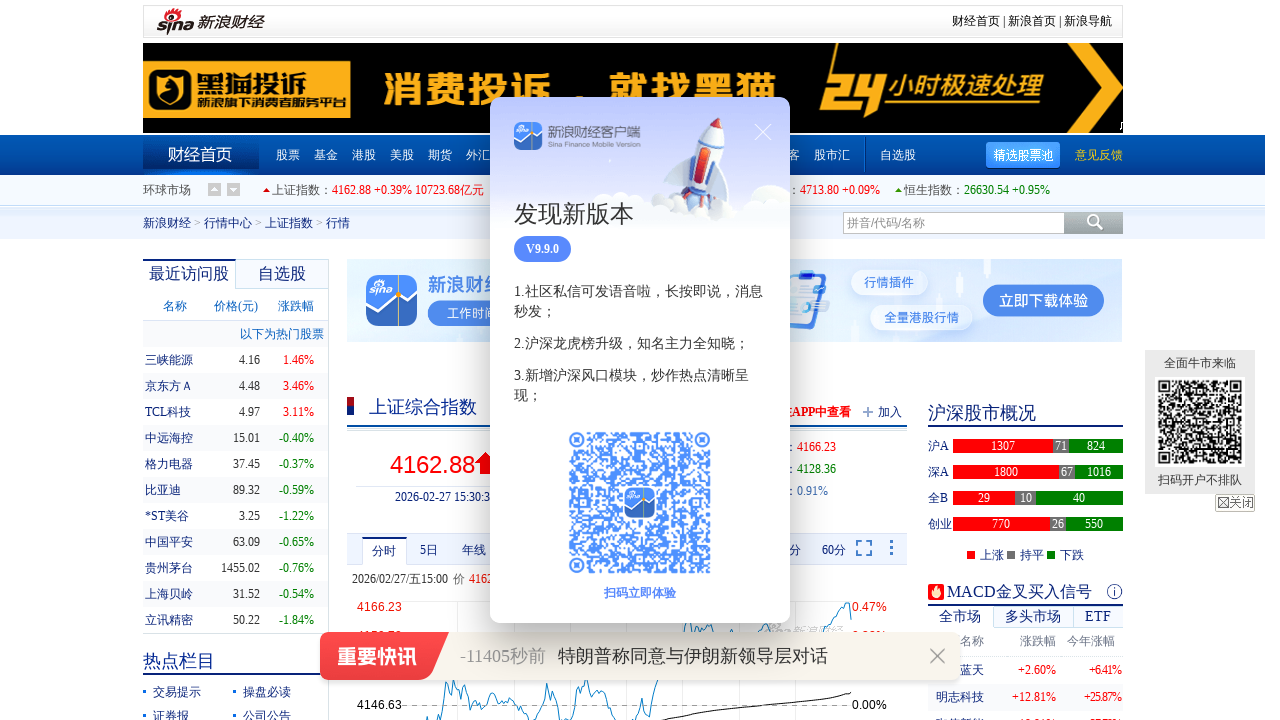

Navigated to Sina Finance stock page for Shanghai Index (sh000001)
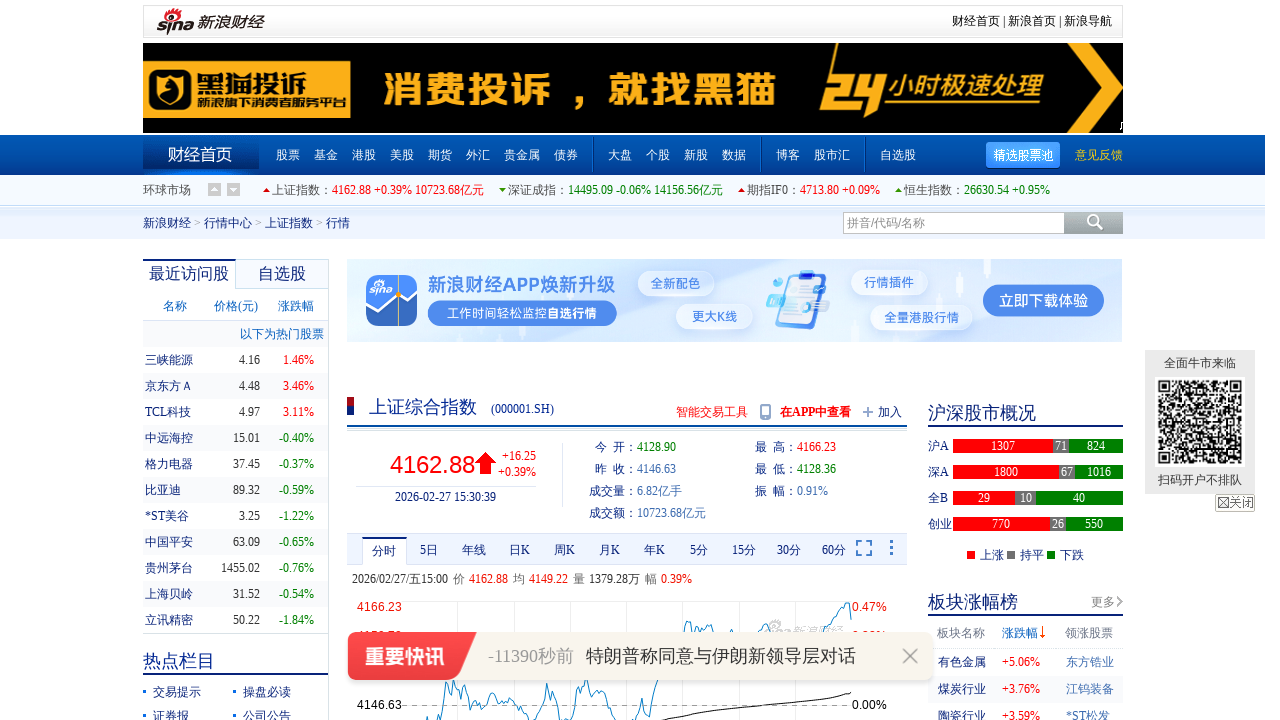

Waited for page DOM content to load
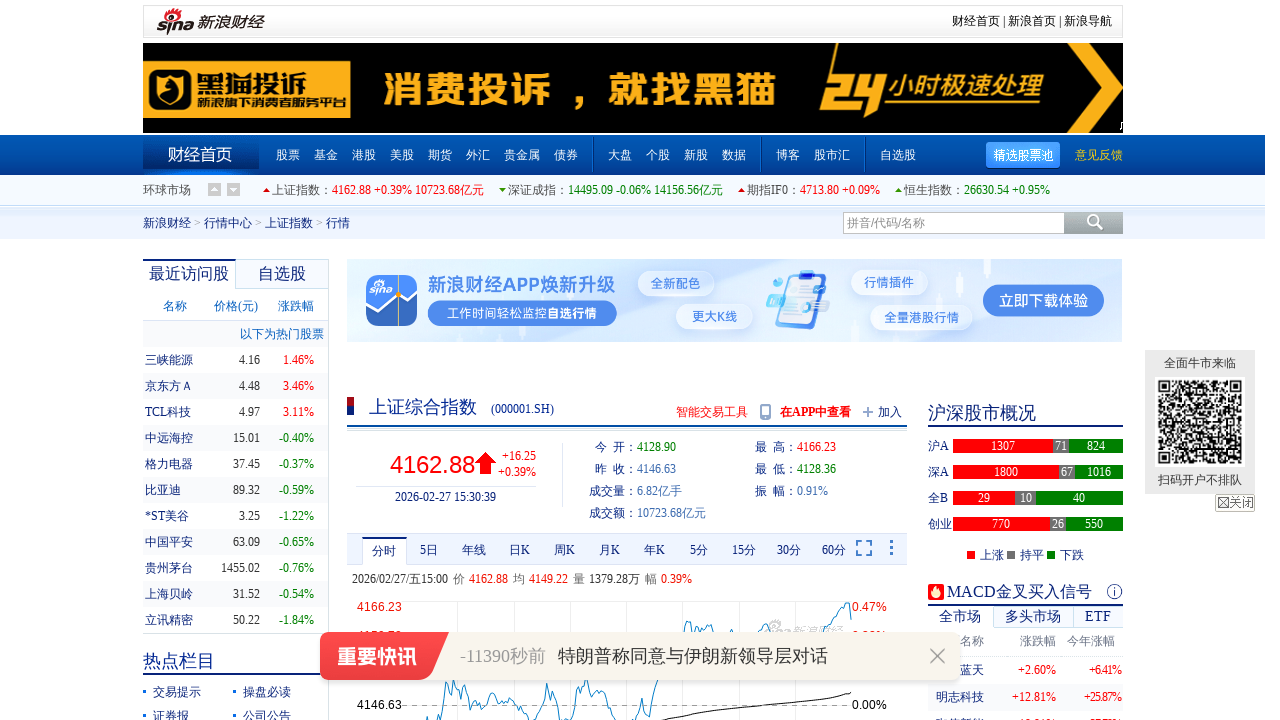

Maximized browser window to full screen
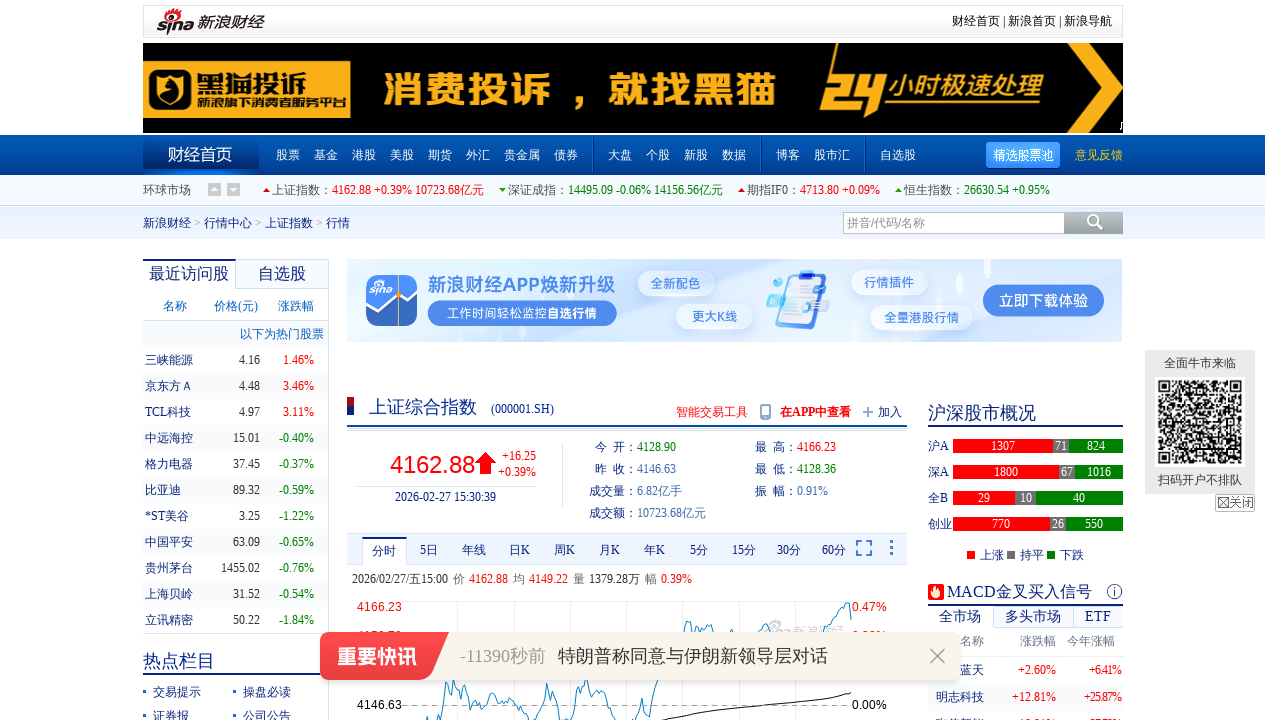

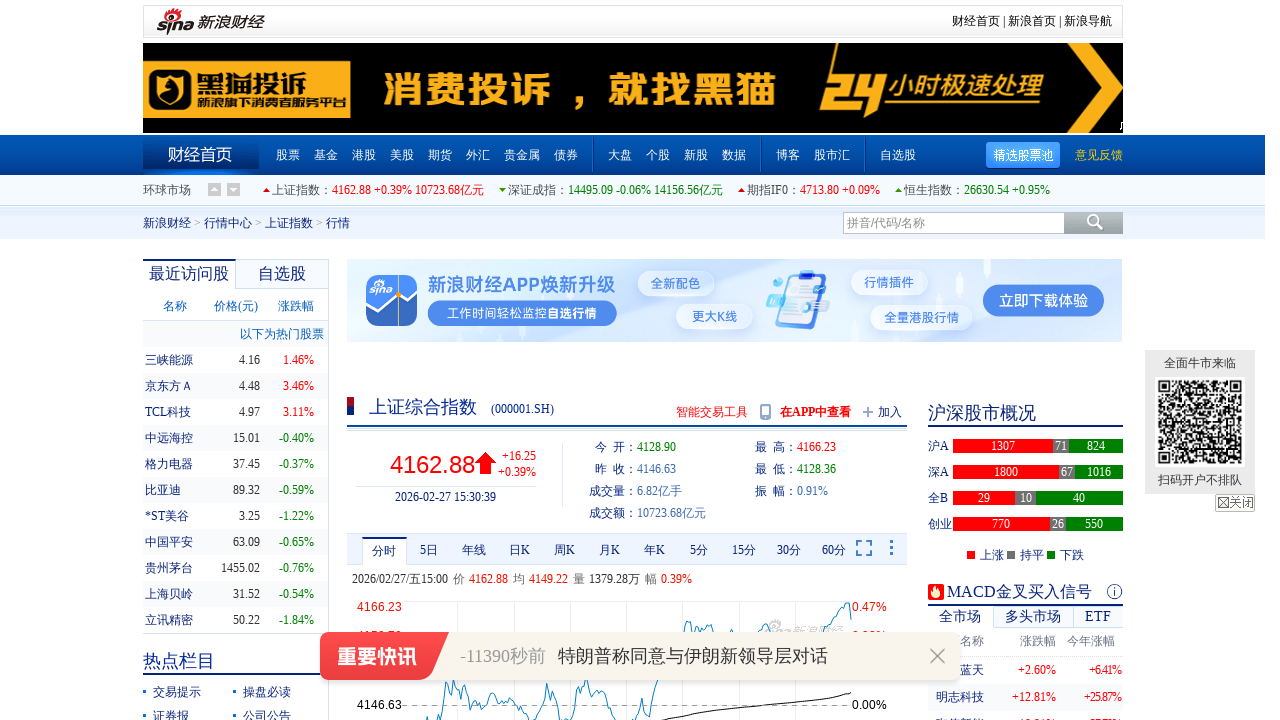